Tests locating and clicking on an image element using alt text locator for the color picker

Starting URL: https://www.w3schools.com

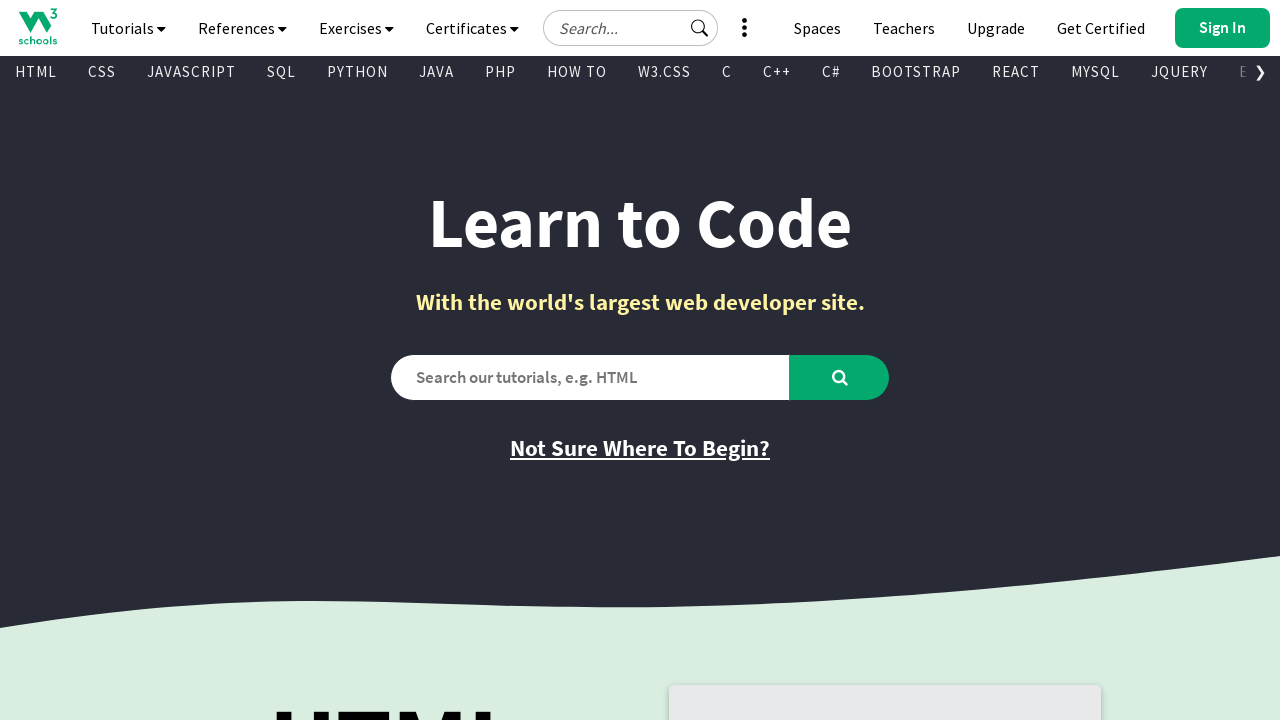

Navigated to https://www.w3schools.com
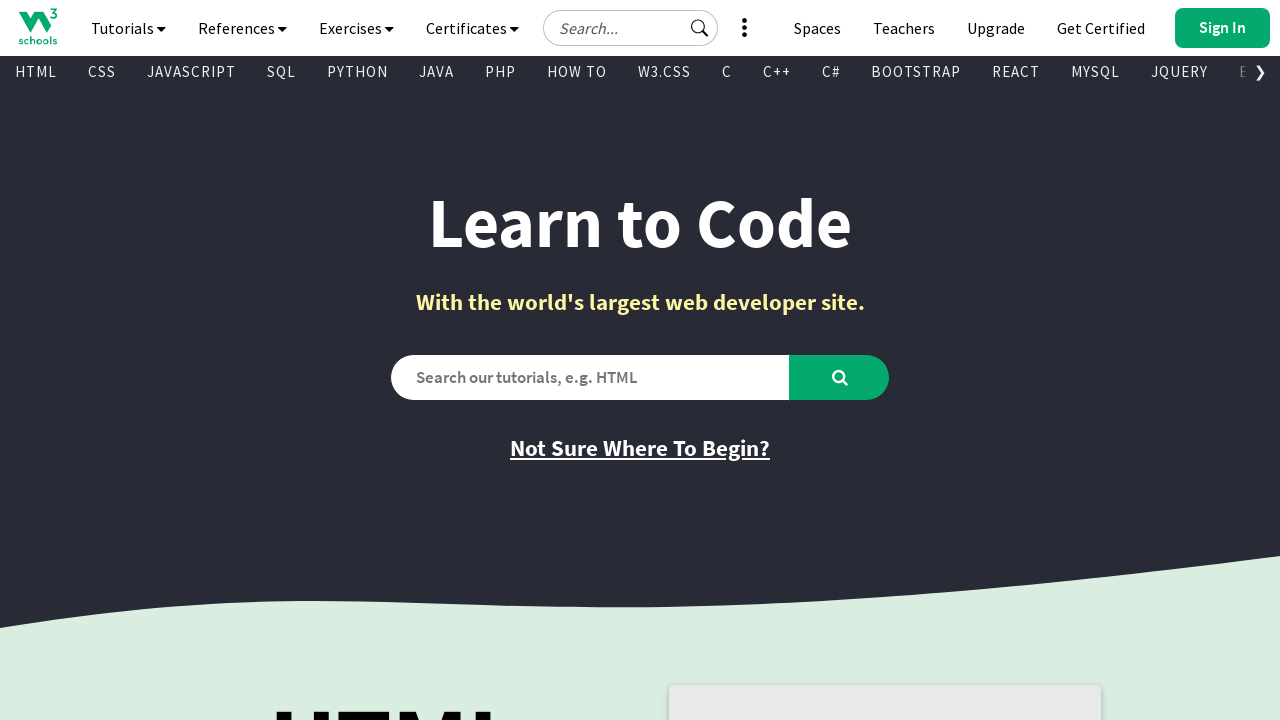

Located color picker image element using alt text 'Colorpicker'
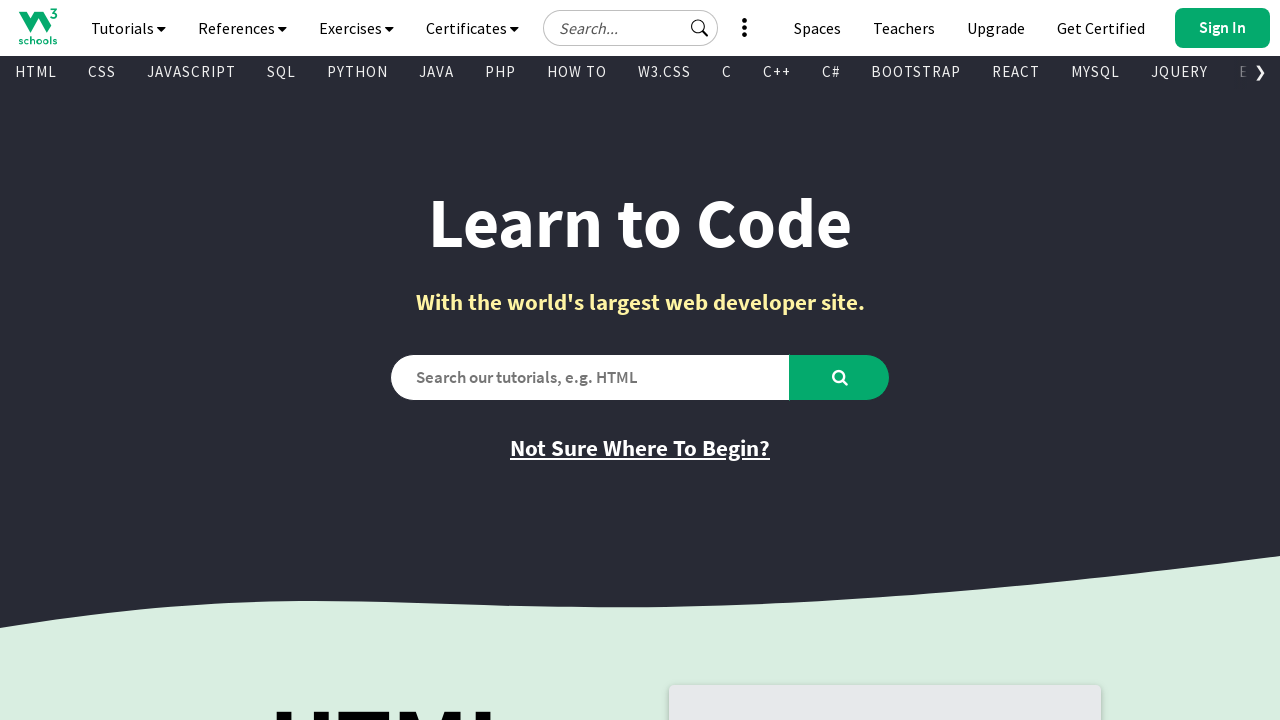

Scrolled color picker into view if needed
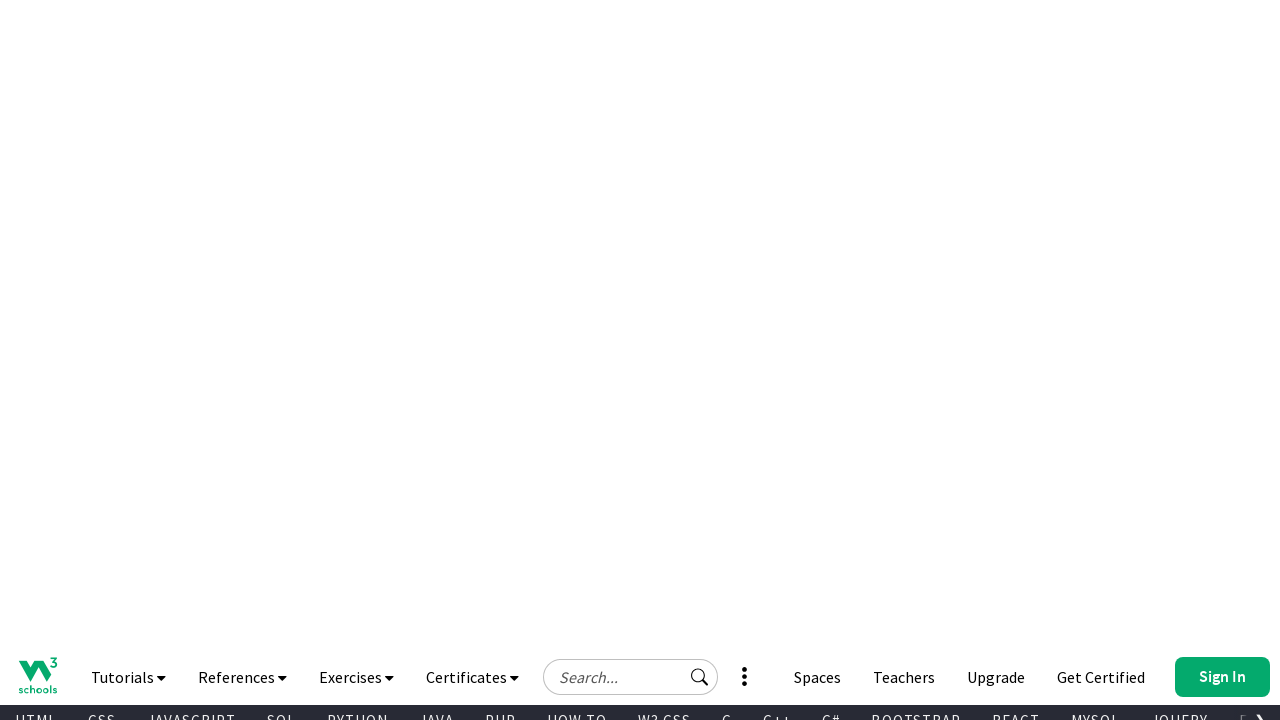

Clicked on color picker image element at (640, 309) on internal:attr=[alt="Colorpicker"i]
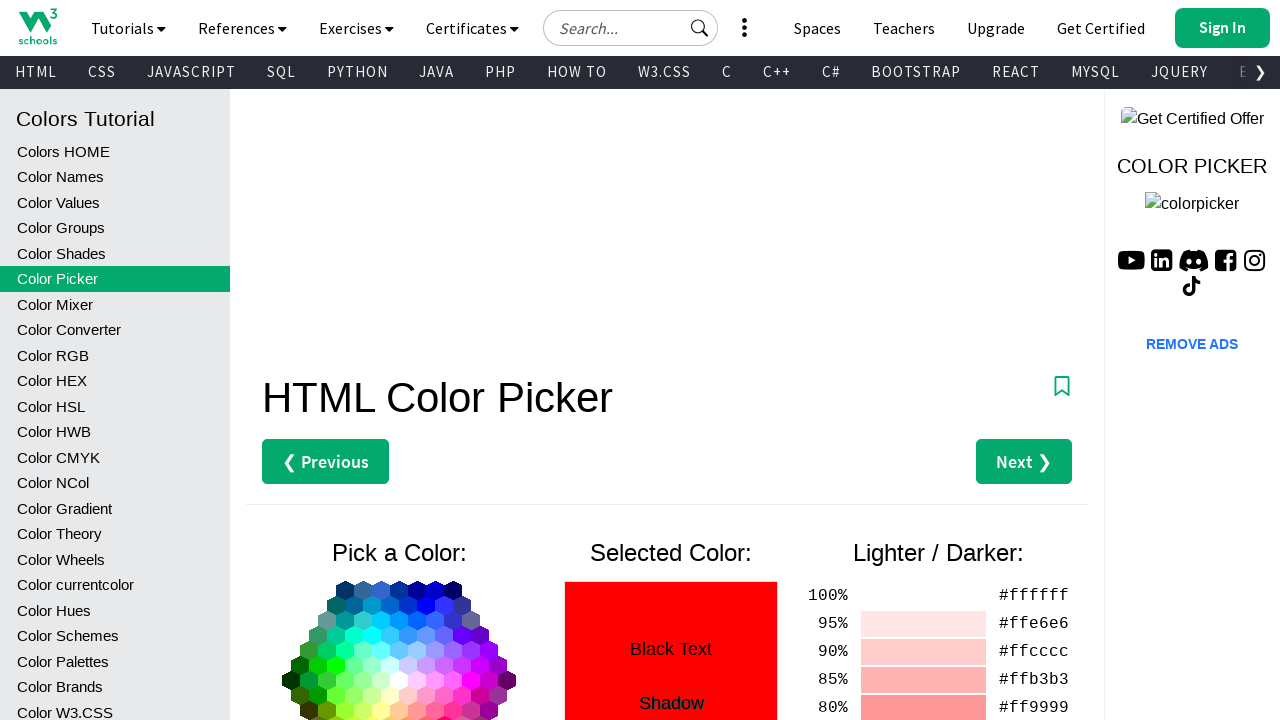

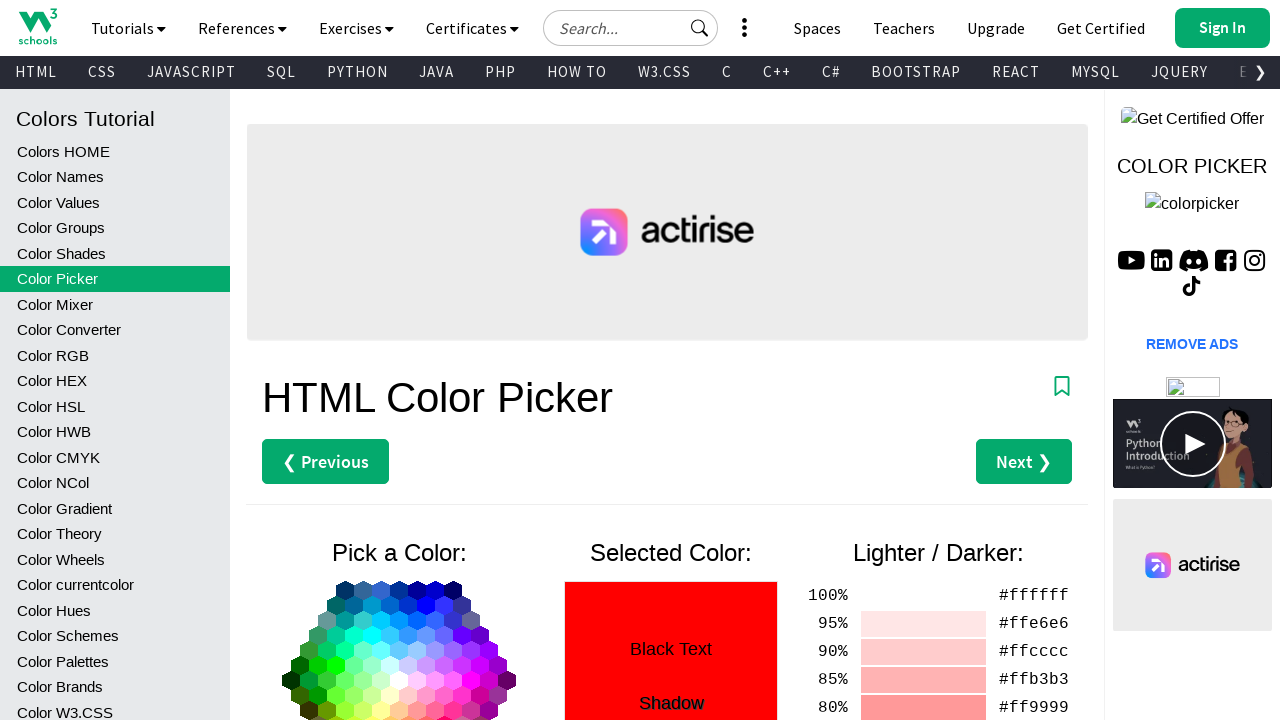